Tests frame switching and alert handling on W3Schools try-it editor by switching to an iframe, clicking a button to trigger an alert, accepting it, and switching back to parent frame

Starting URL: https://www.w3schools.com/jsref/tryit.asp?filename=tryjsref_alert

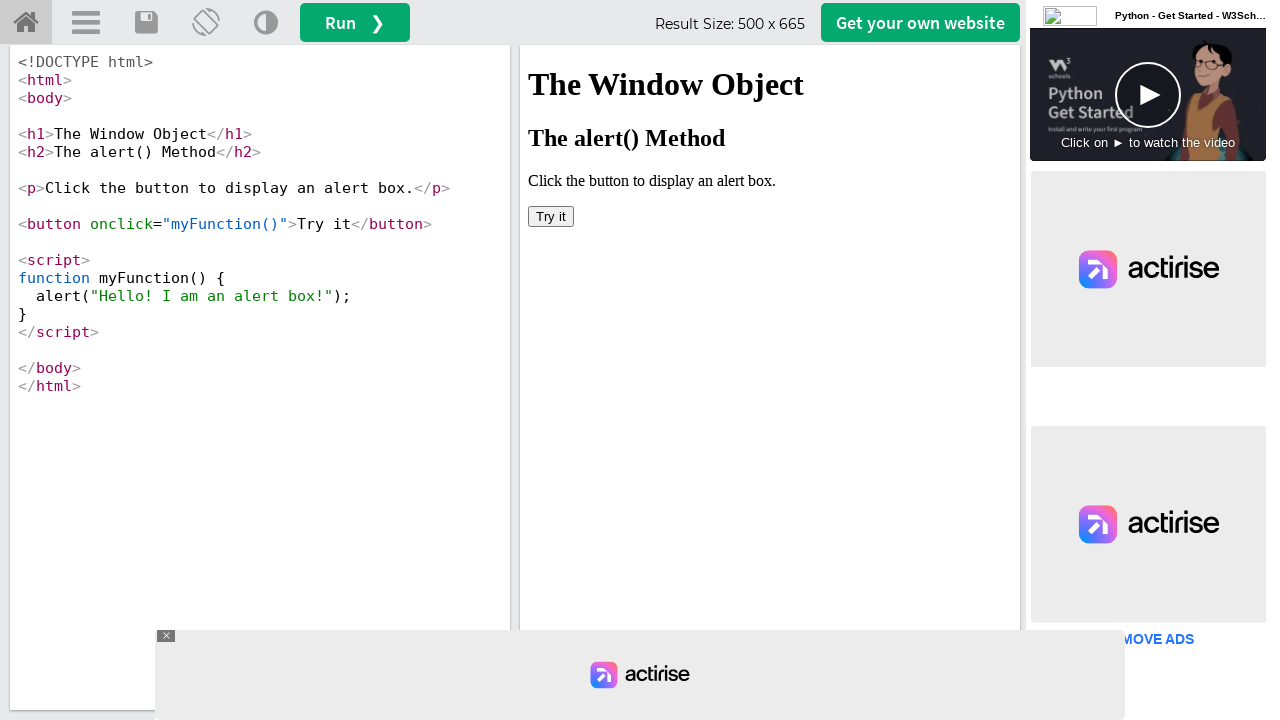

Switched to iframe 'iframeResult' containing the try-it editor result
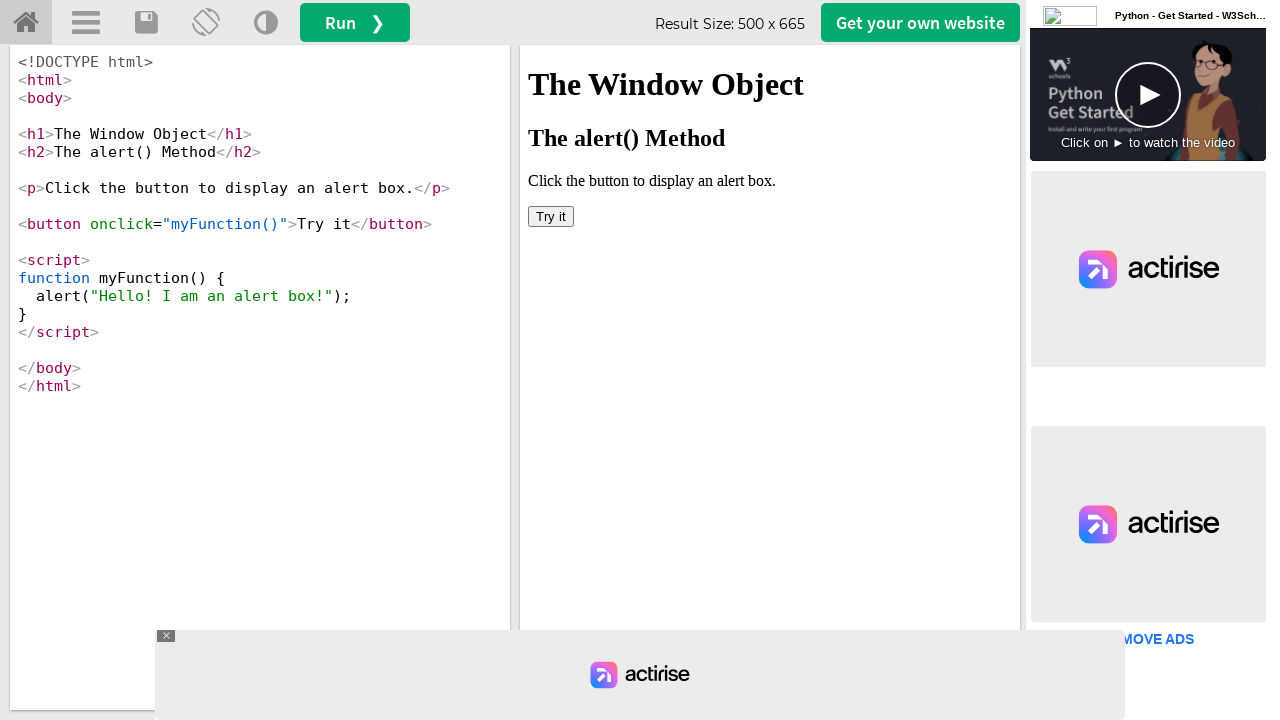

Clicked button inside iframe to trigger alert at (551, 216) on xpath=/html/body/button
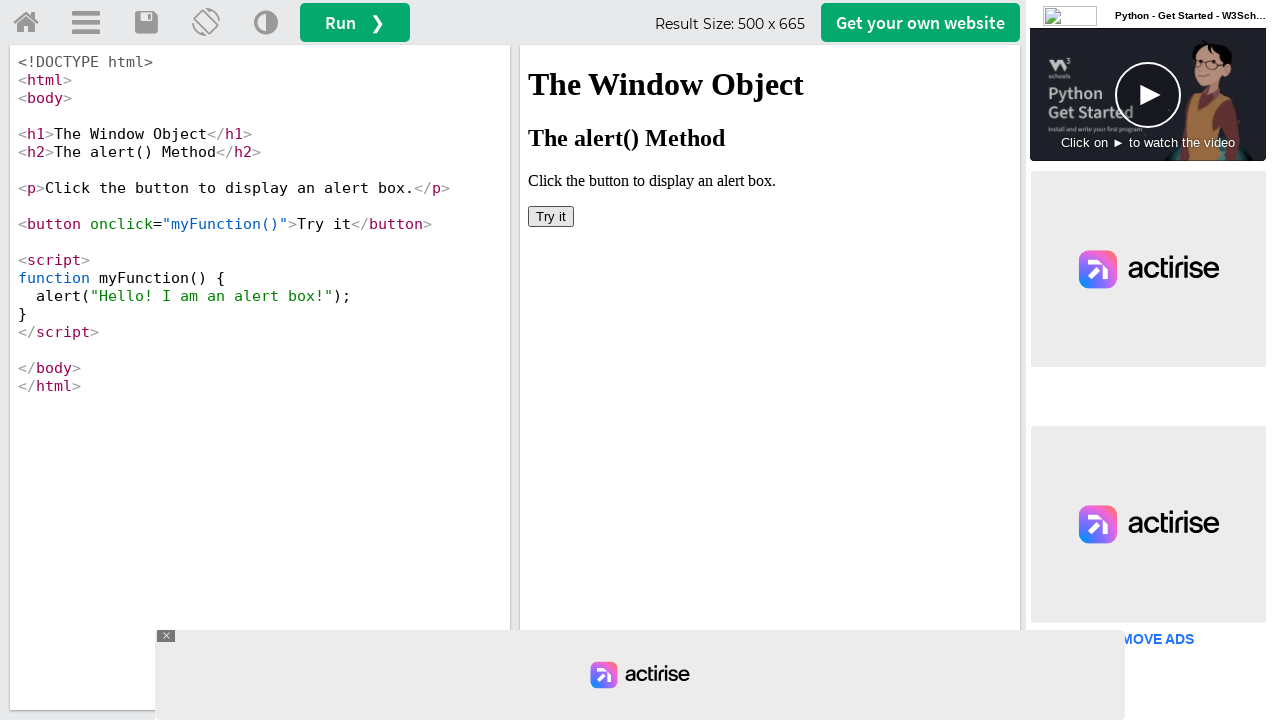

Set up dialog handler to automatically accept alerts
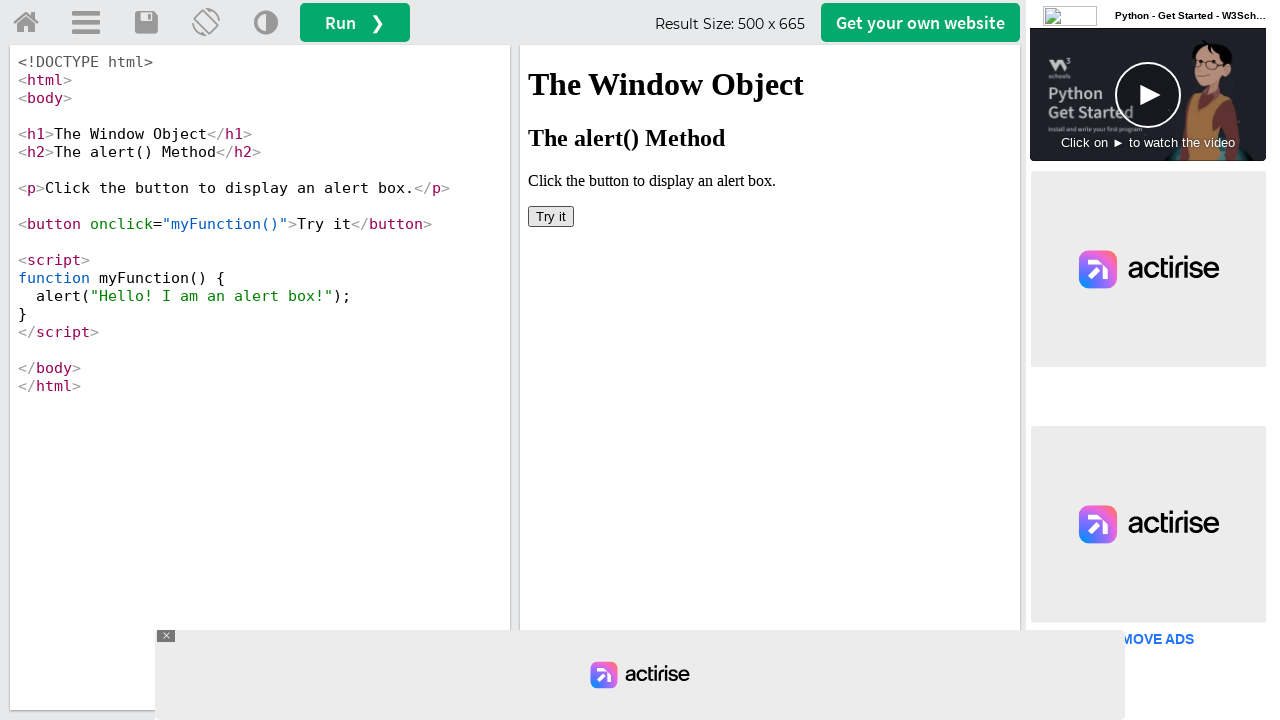

Clicked button again to trigger alert with handler active at (551, 216) on xpath=/html/body/button
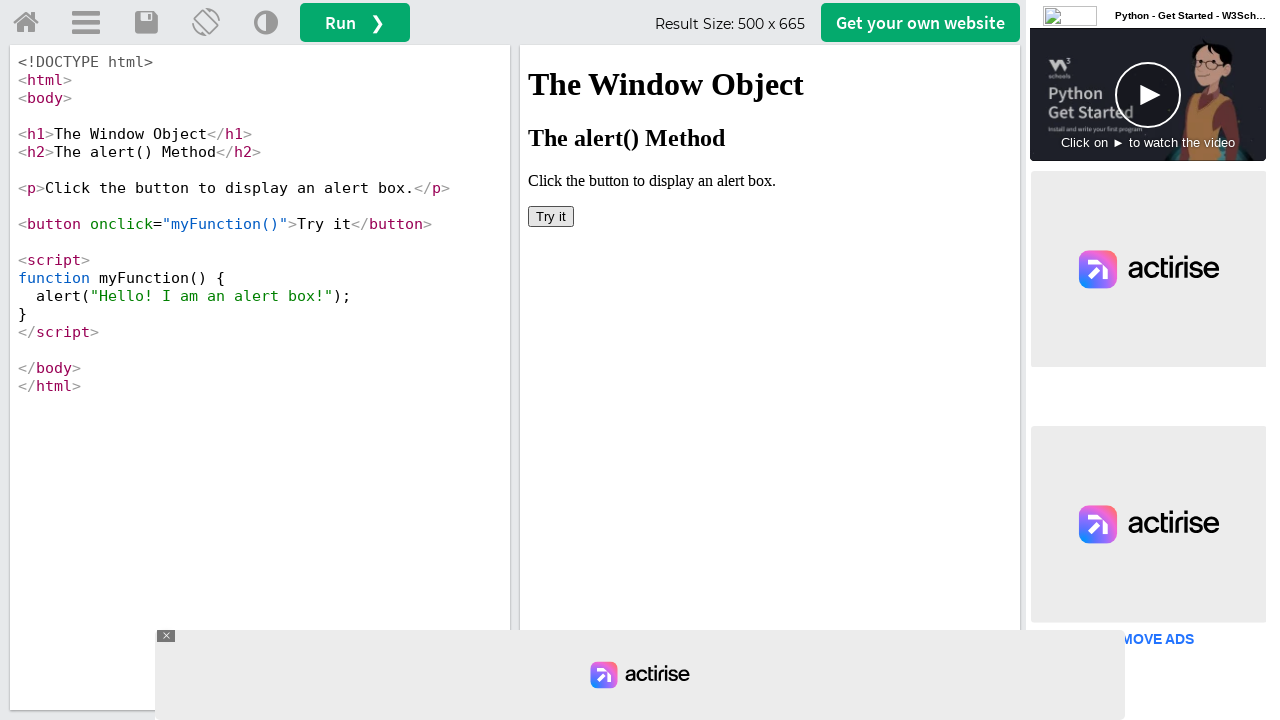

Retrieved page title from parent frame: 'W3Schools Tryit Editor'
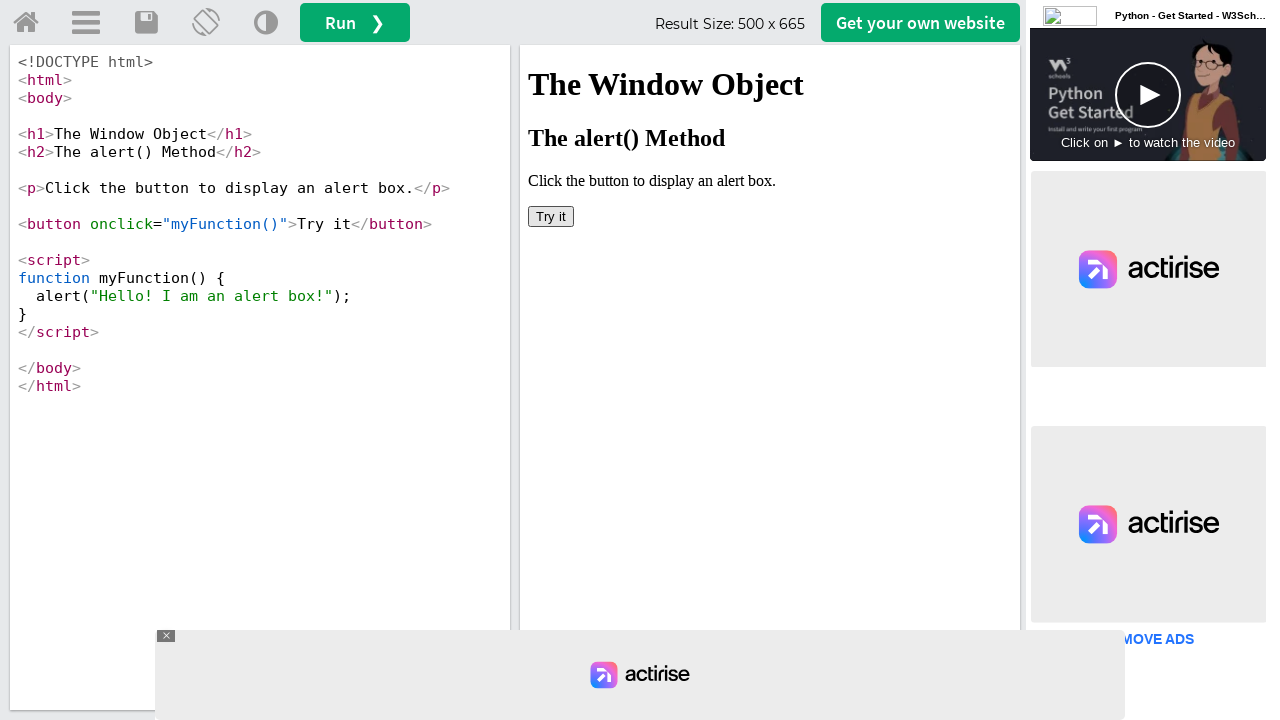

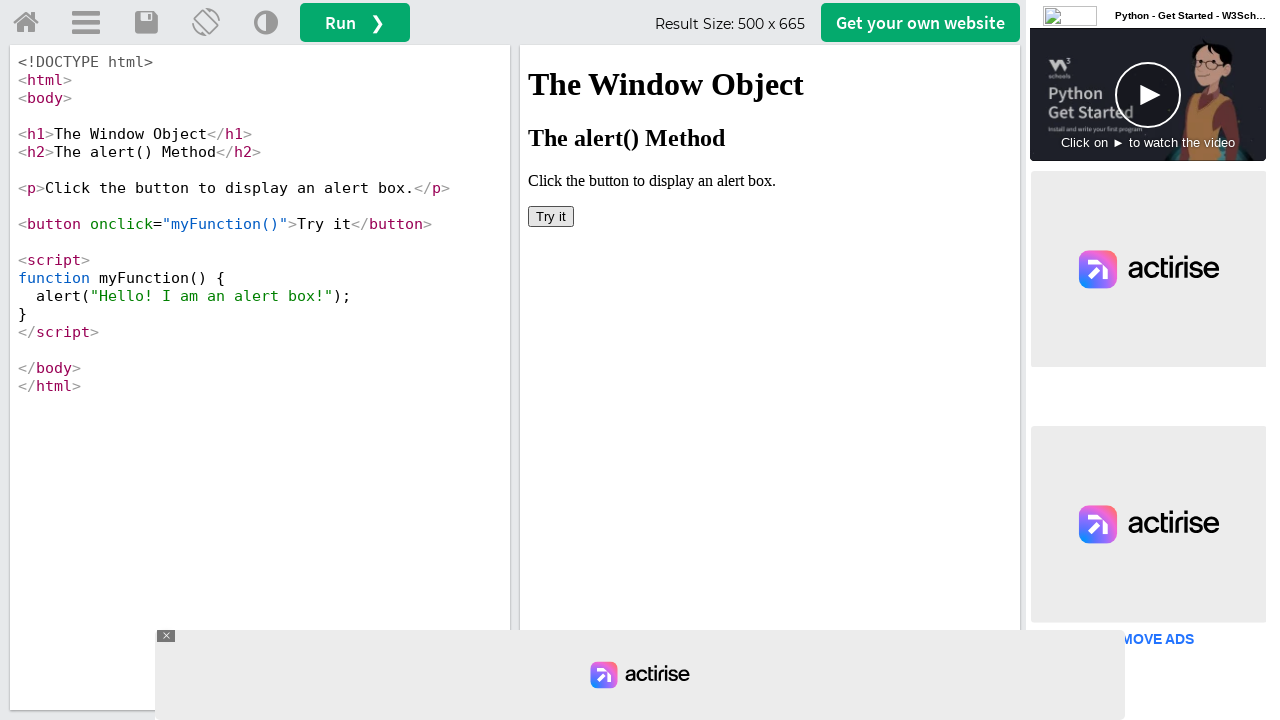